Tests second state - adds two elements, then adds a third, verifying three Delete buttons exist

Starting URL: https://the-internet.herokuapp.com/add_remove_elements/

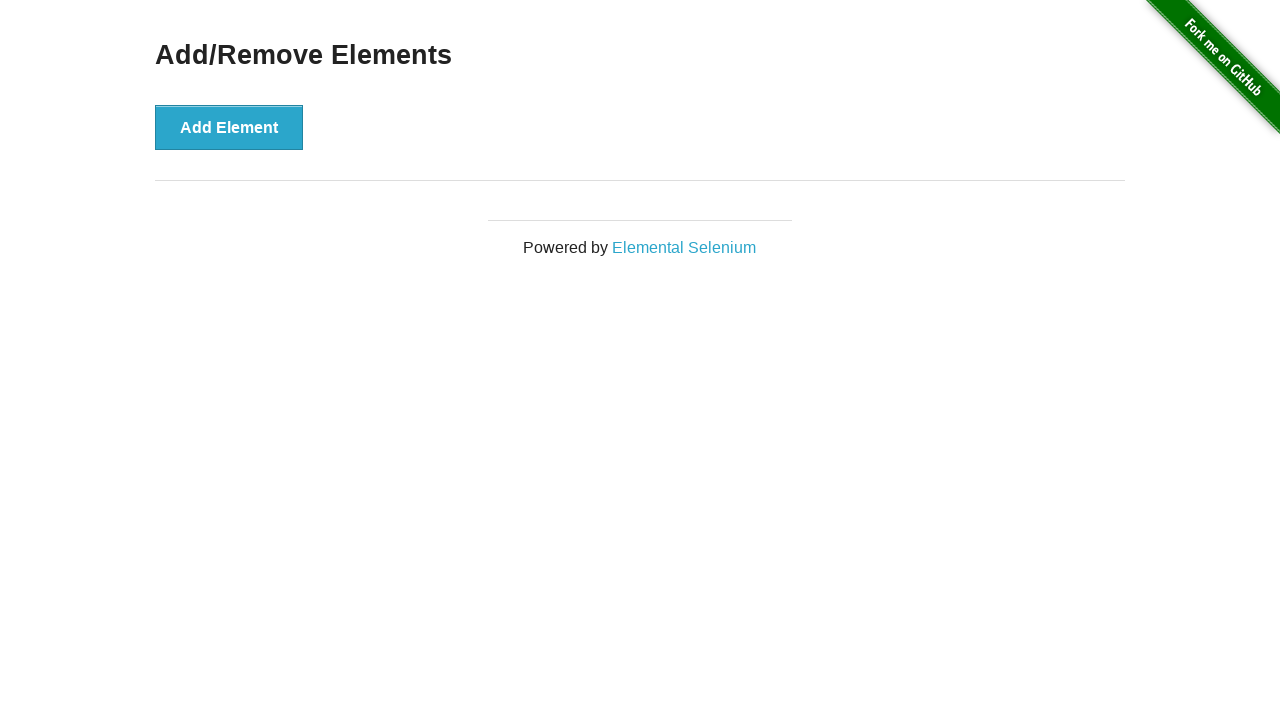

Clicked Add Element button first time at (229, 127) on button[onclick='addElement()']
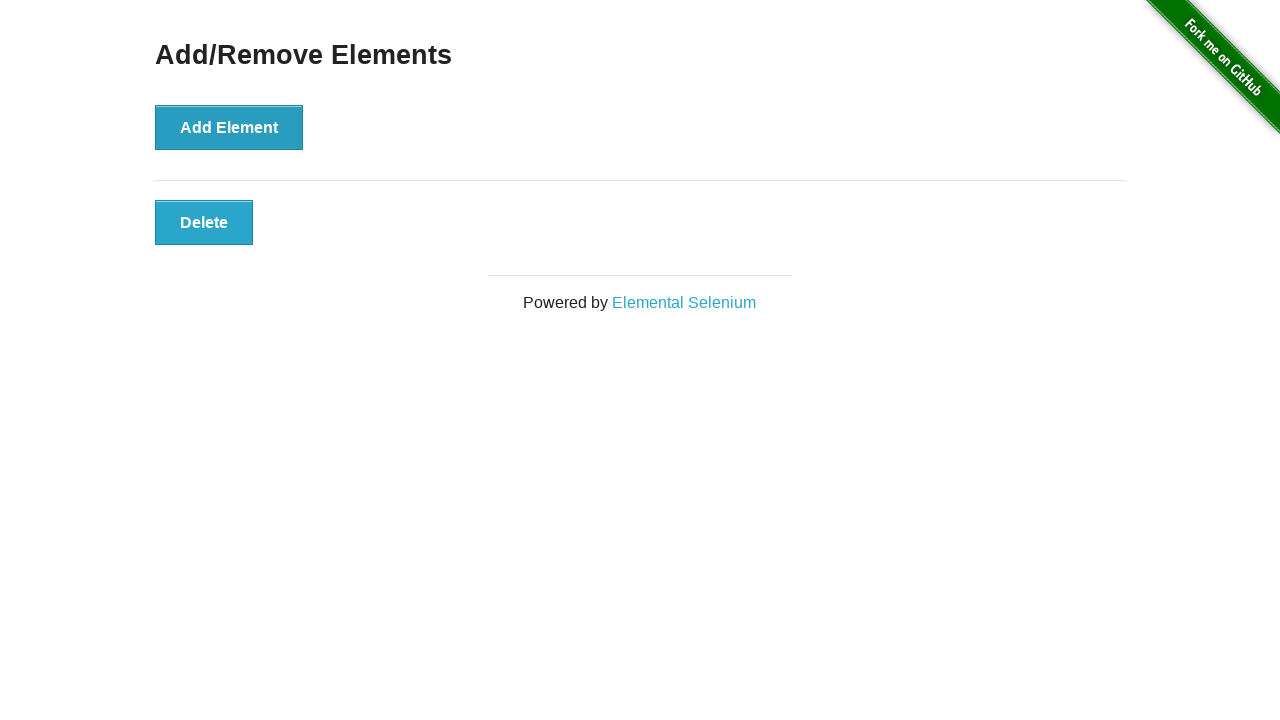

Clicked Add Element button second time at (229, 127) on button[onclick='addElement()']
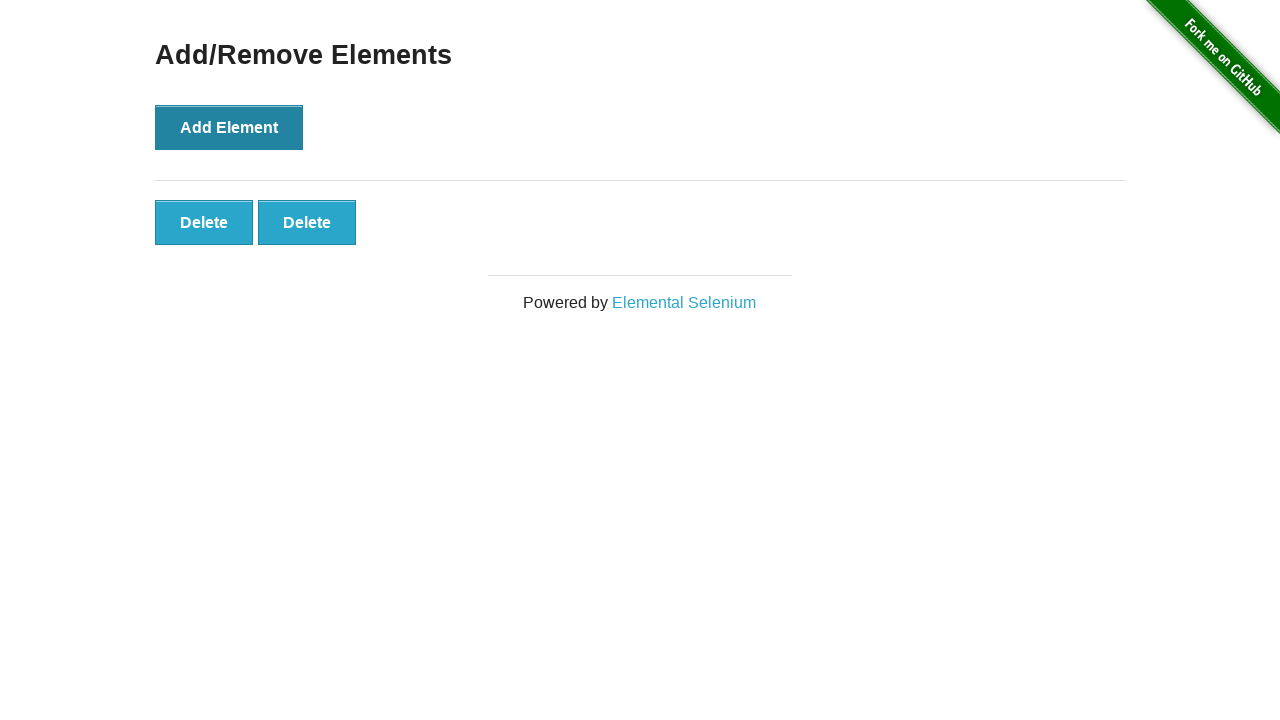

Located delete buttons
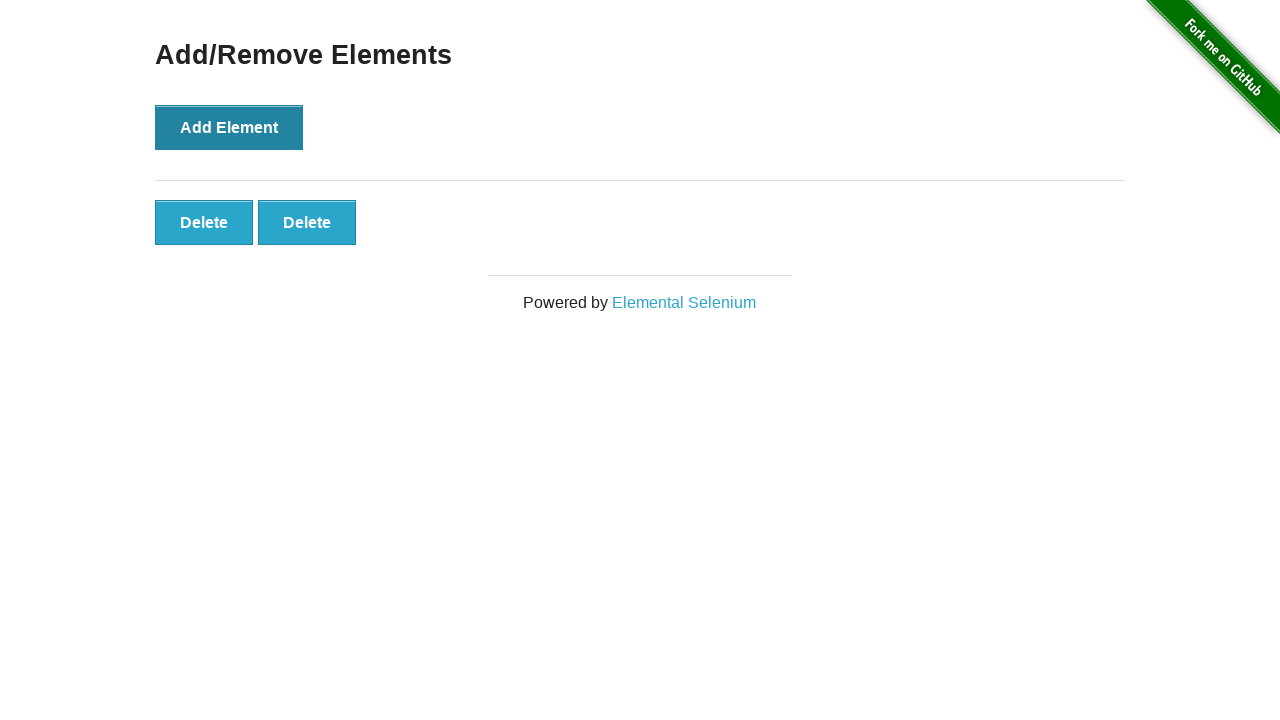

Verified two Delete buttons exist
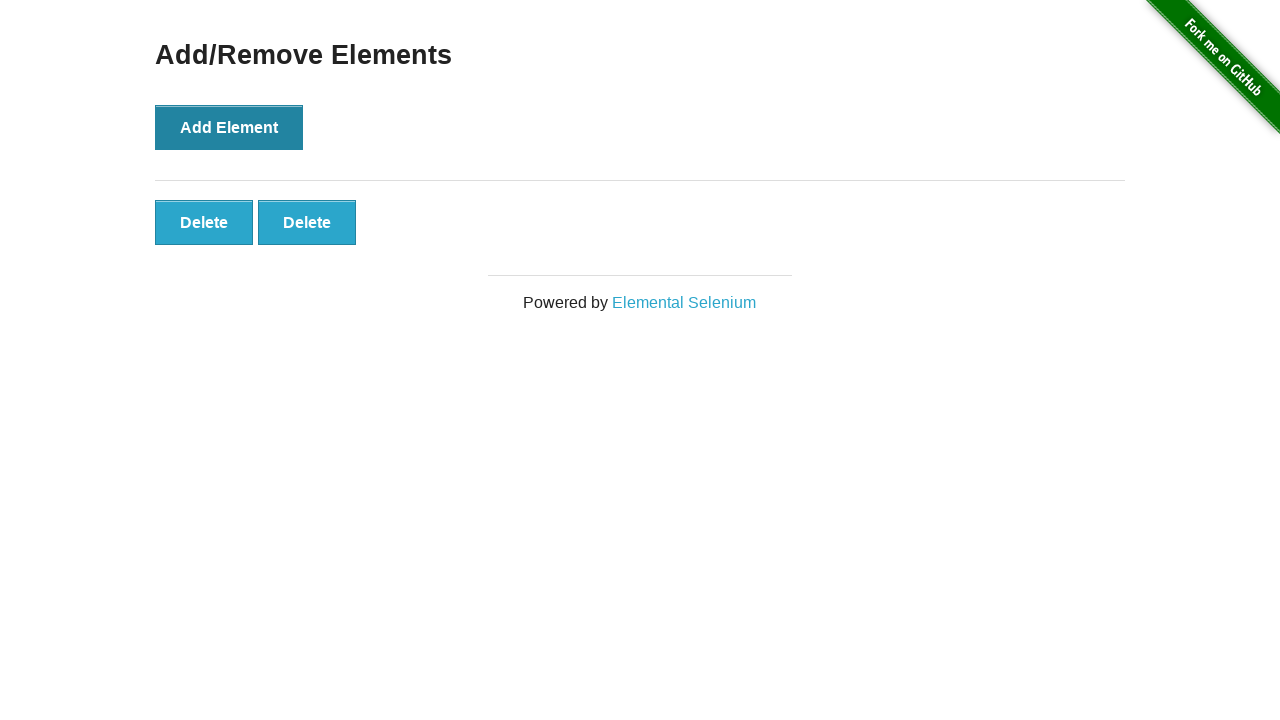

Clicked Add Element button third time at (229, 127) on button[onclick='addElement()']
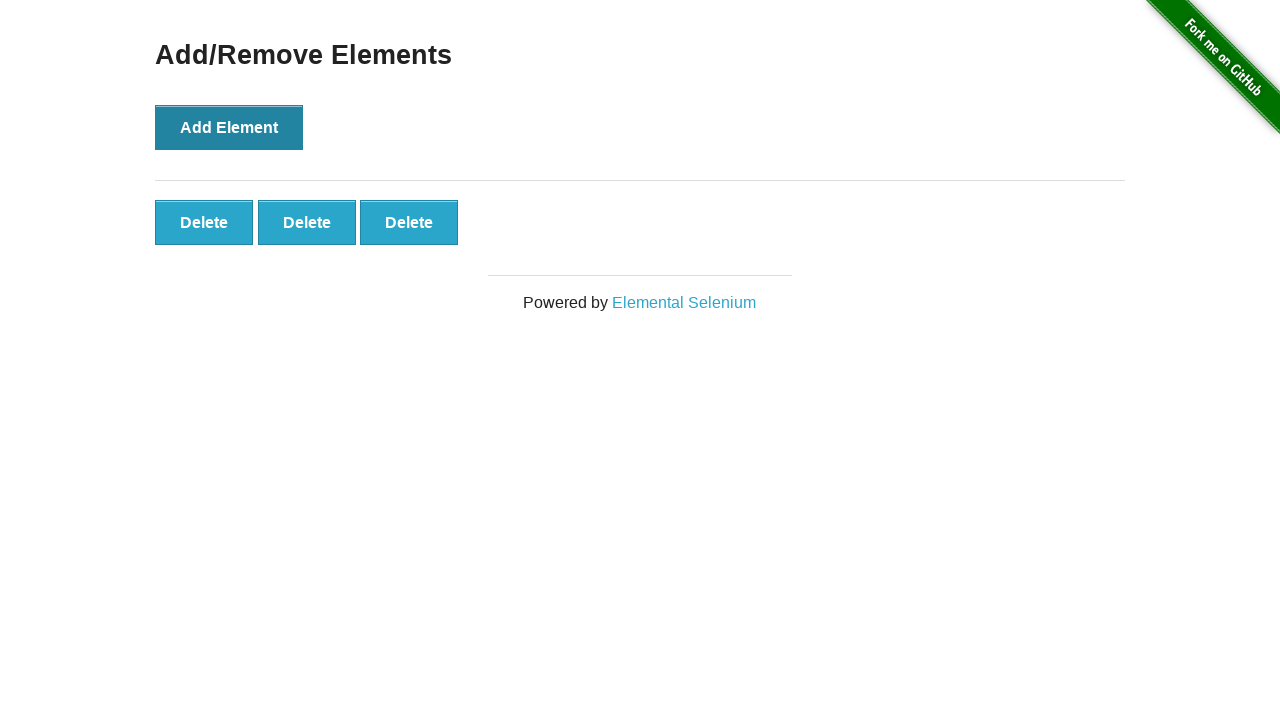

Verified three Delete buttons now exist
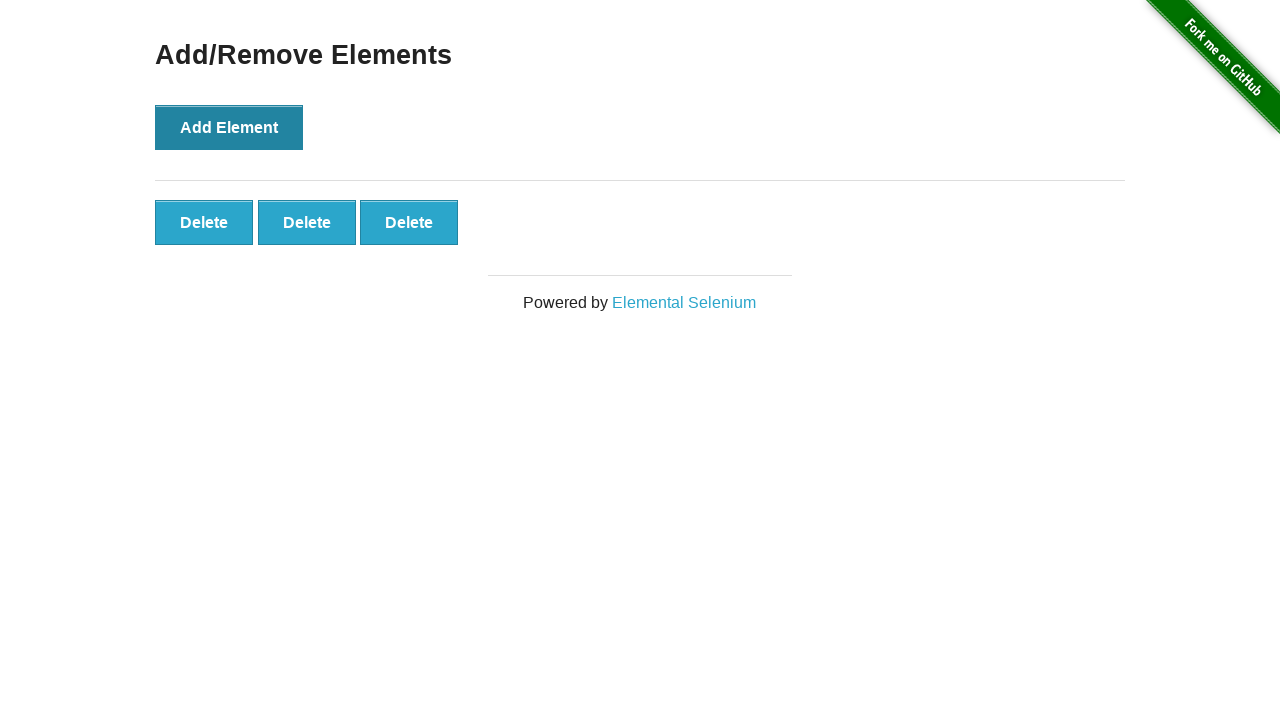

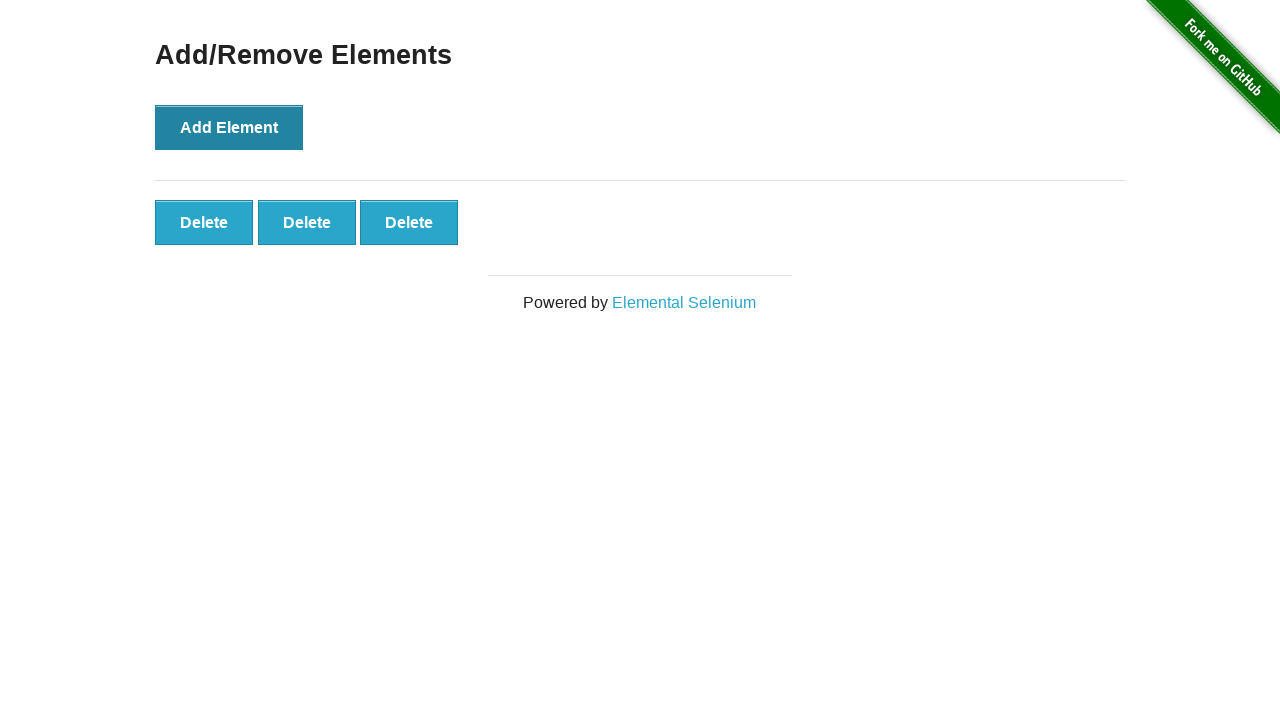